Tests autosuggest dropdown functionality by typing "ind" and selecting "India" from the suggestion list

Starting URL: https://rahulshettyacademy.com/dropdownsPractise/

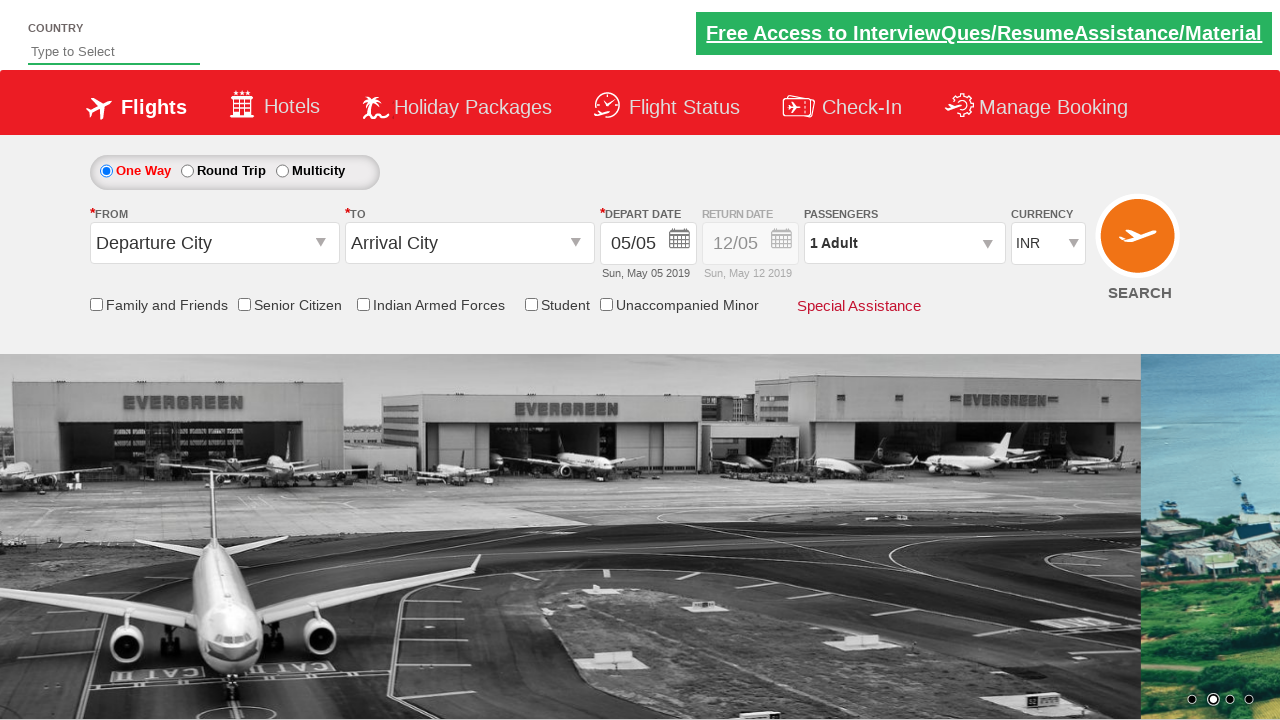

Typed 'ind' into the autosuggest field on #autosuggest
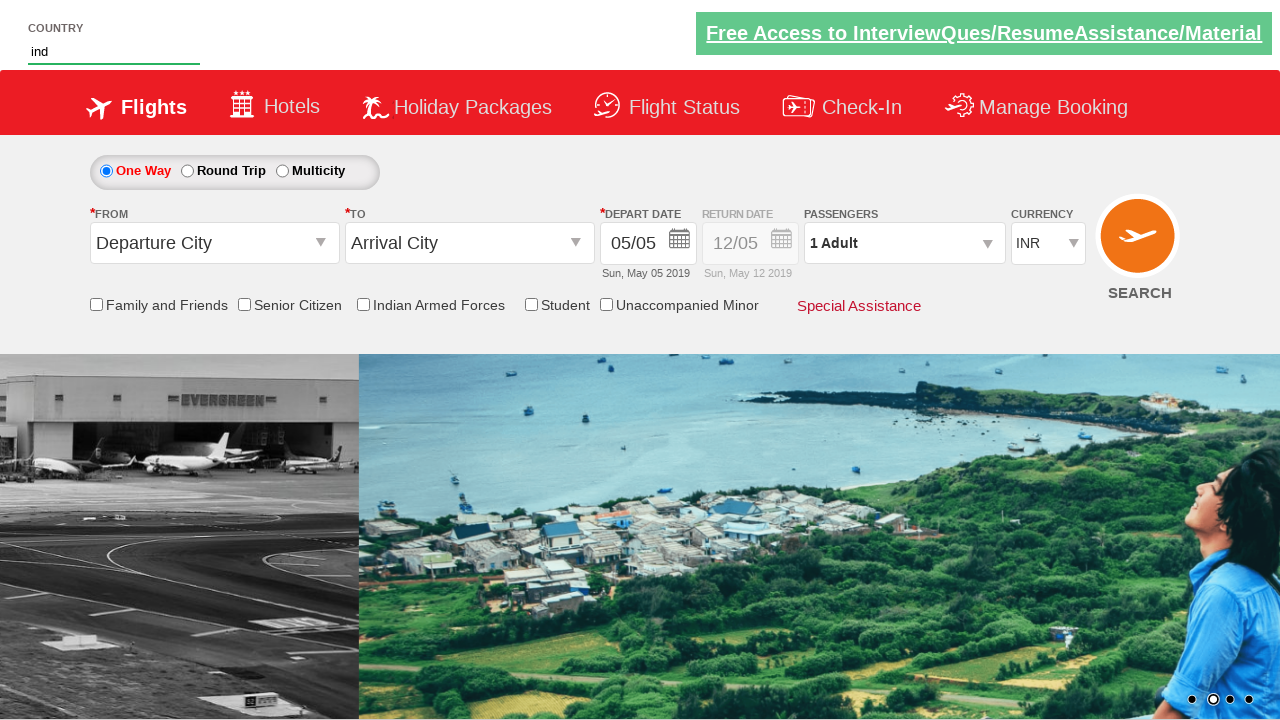

Autosuggest dropdown suggestions appeared
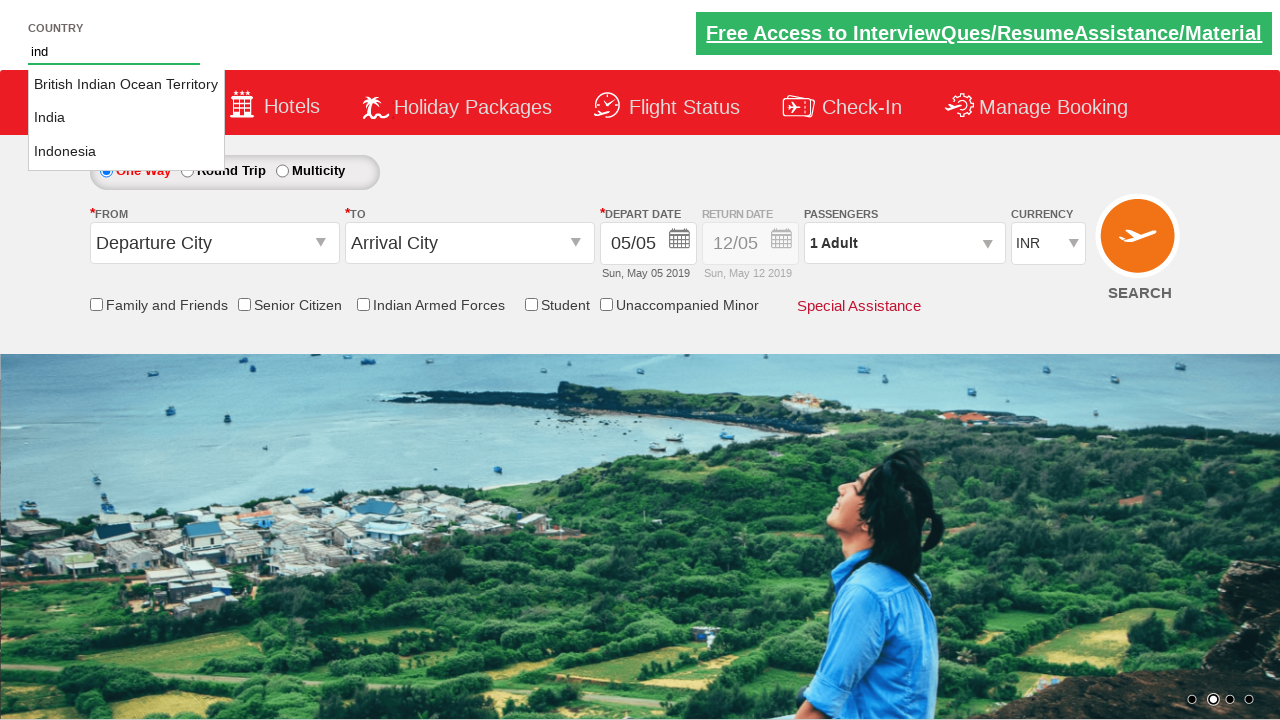

Retrieved all suggestion elements from the dropdown
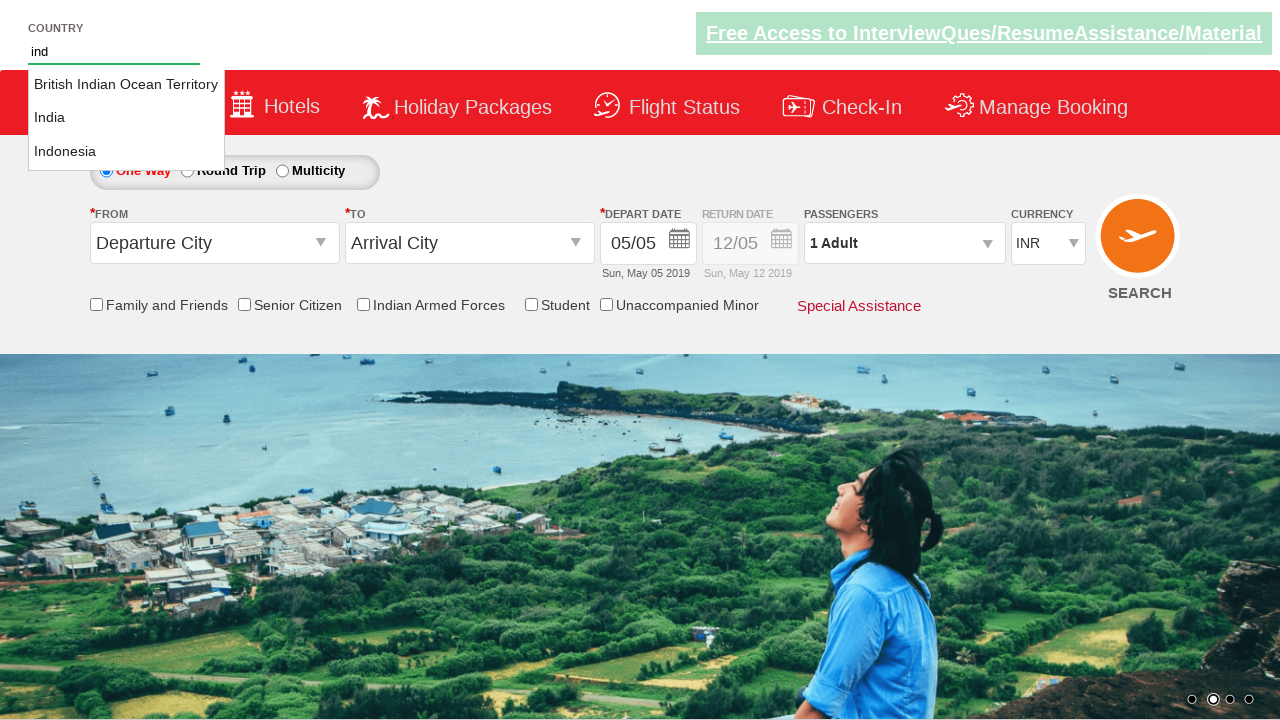

Found and clicked 'India' from the autosuggest suggestions at (126, 118) on xpath=//ul[@id='ui-id-1']/li/a >> nth=1
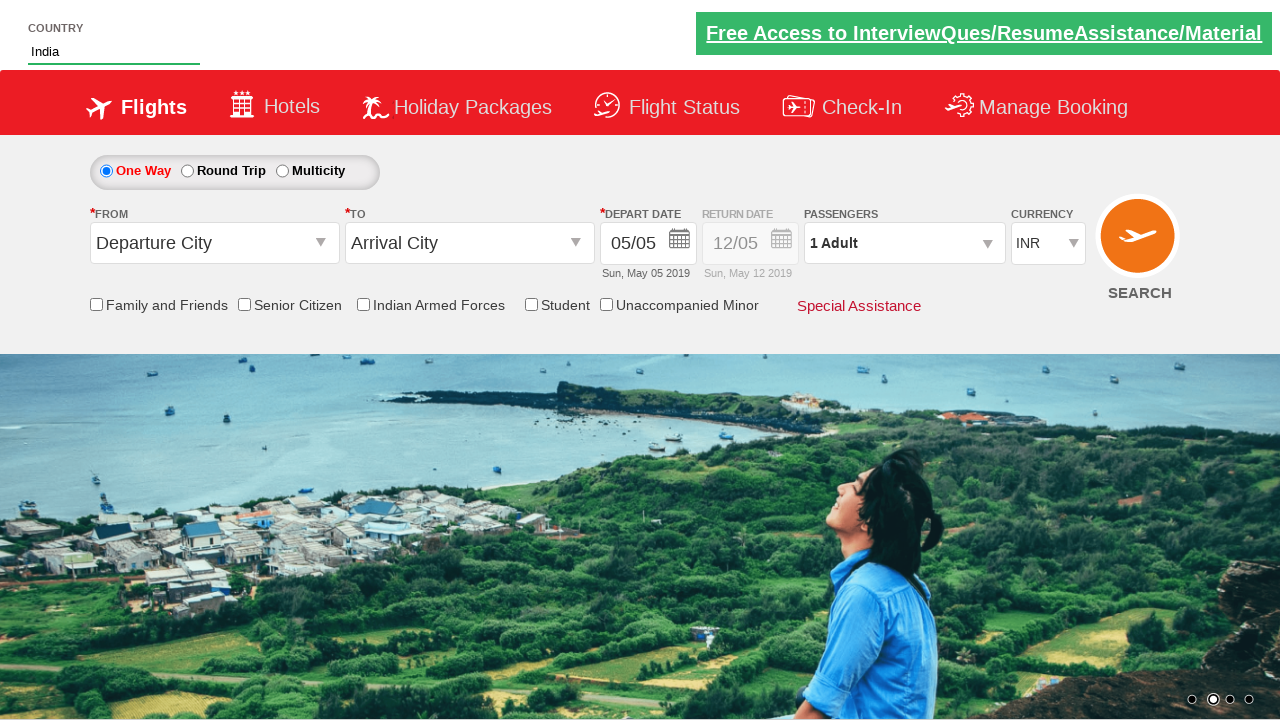

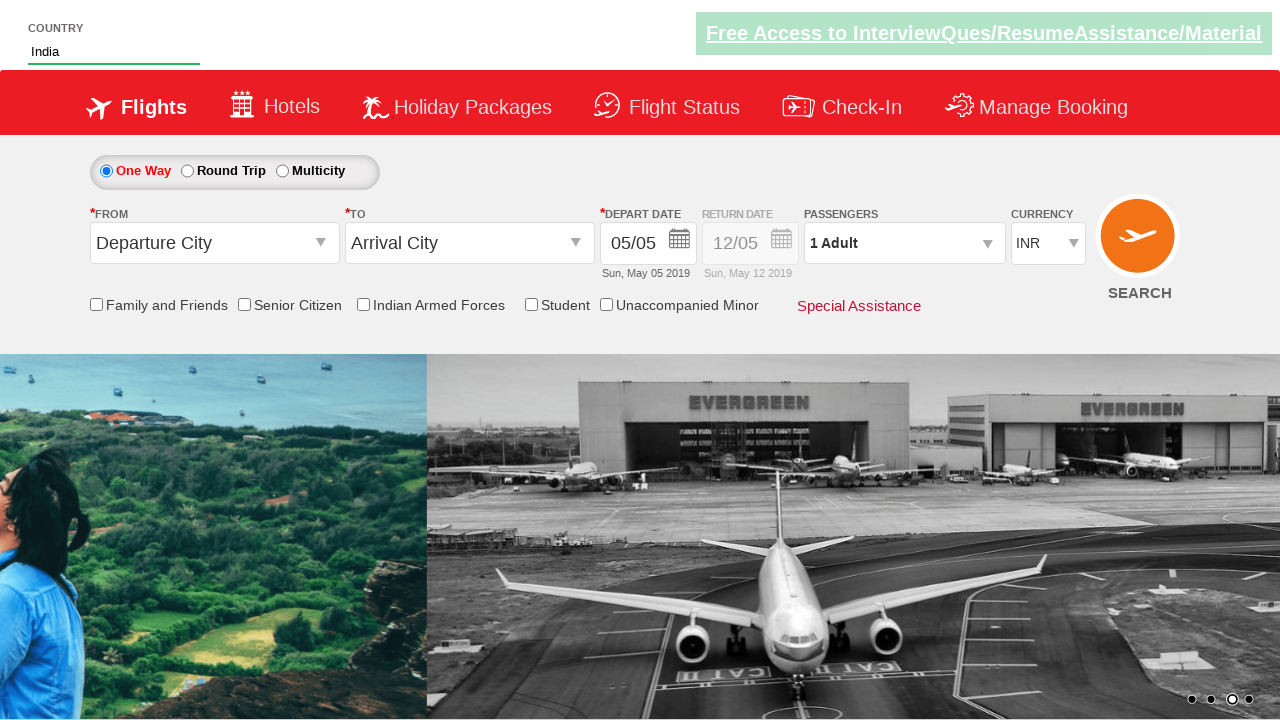